Tests an e-commerce shopping flow by searching for products containing "ber", adding all matching products to cart, proceeding to checkout, and applying a promo code to verify the discount functionality.

Starting URL: https://rahulshettyacademy.com/seleniumPractise

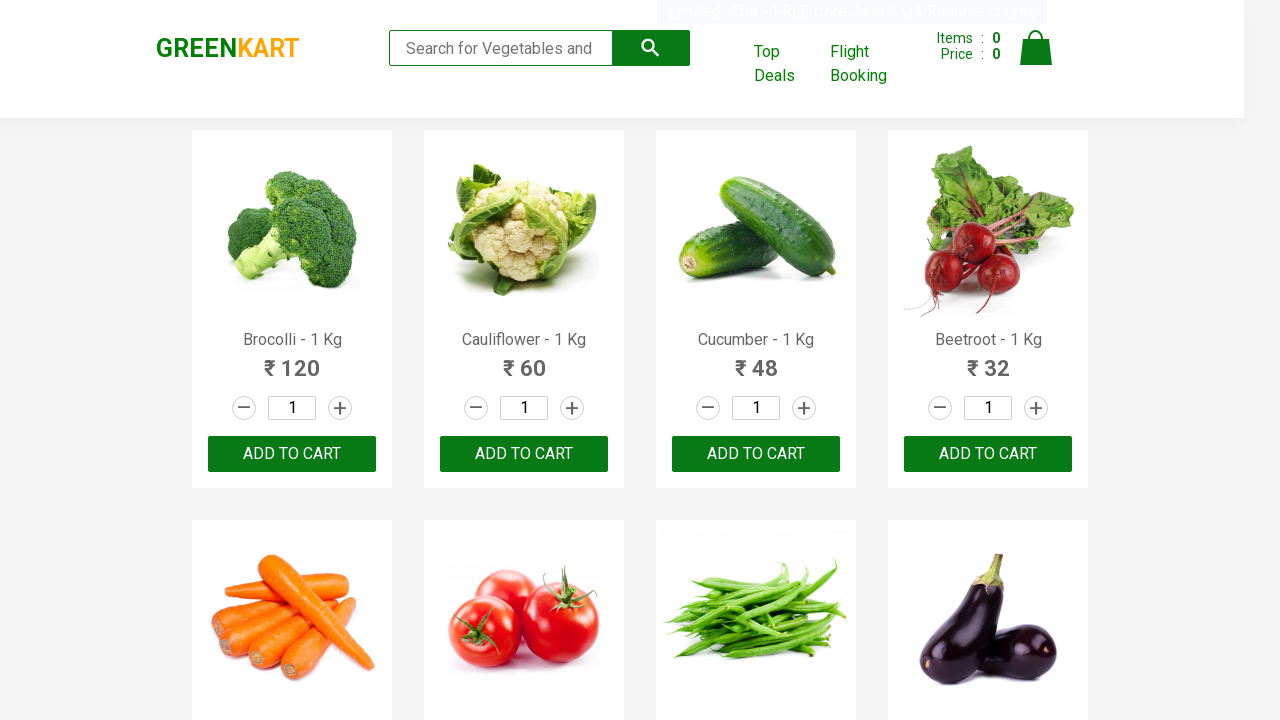

Filled search field with 'ber' to filter products on input[type='search']
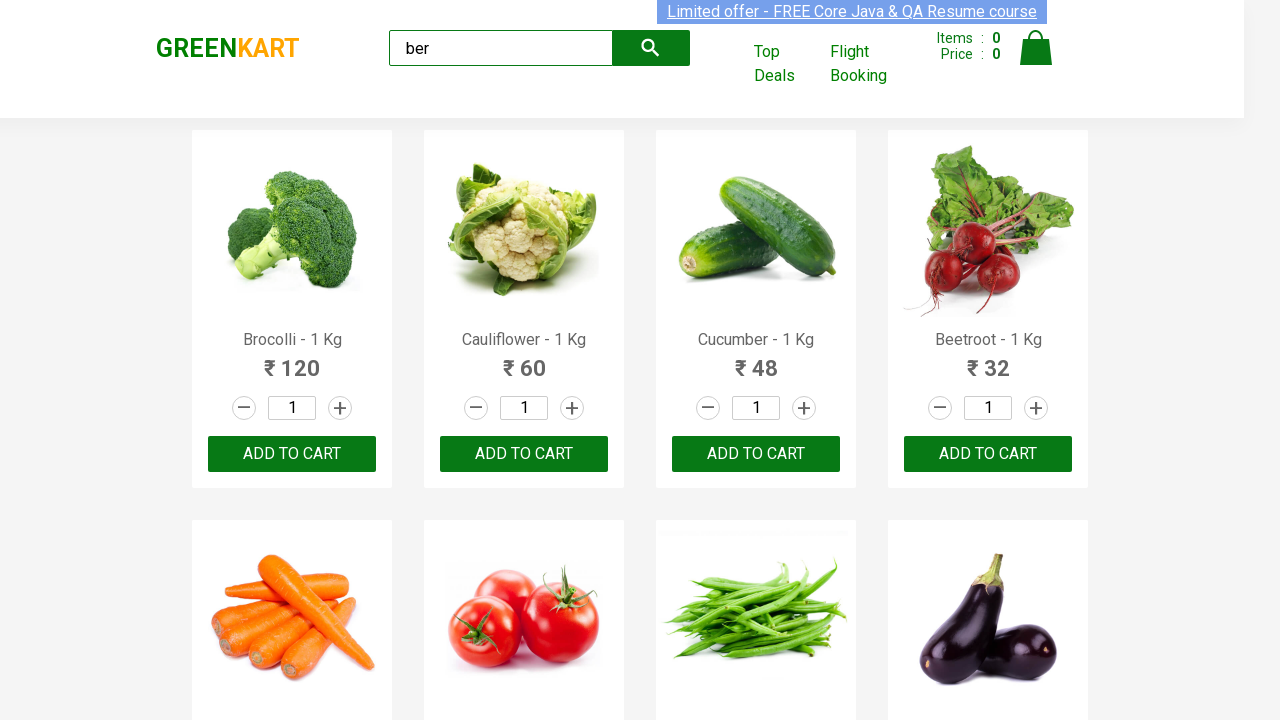

Waited for search results to filter
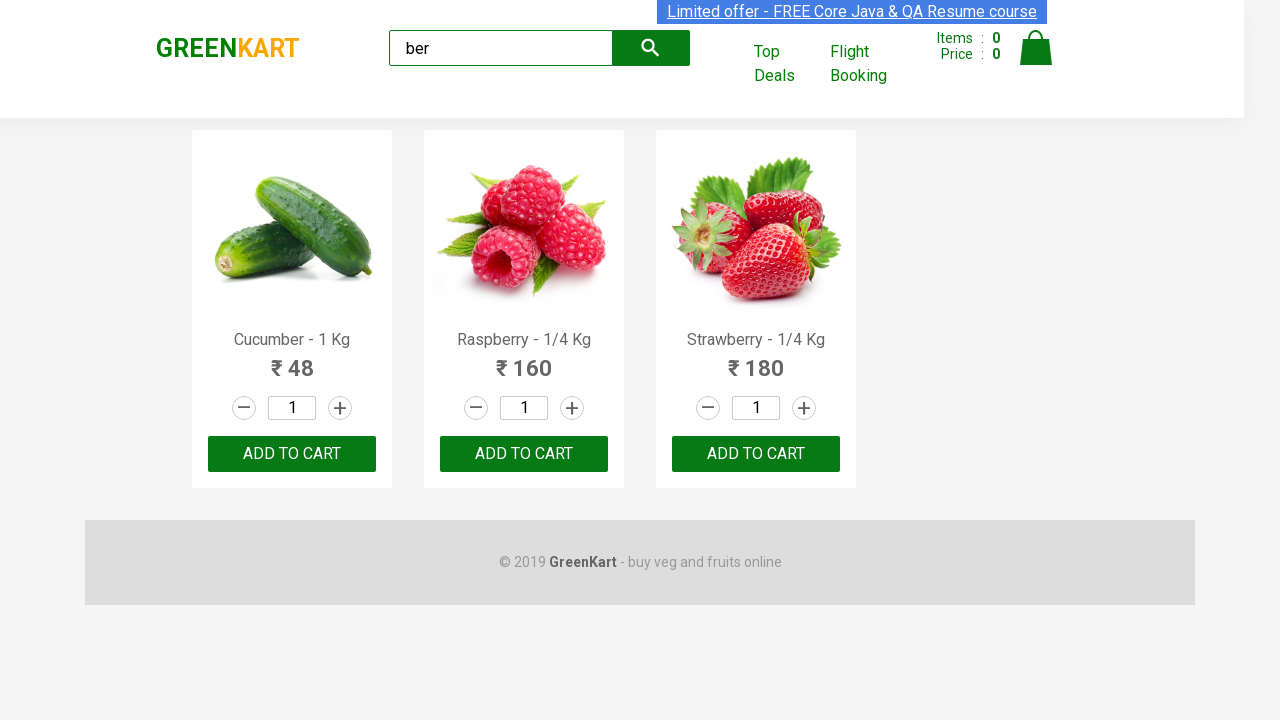

Located 3 'ADD TO CART' buttons for filtered products
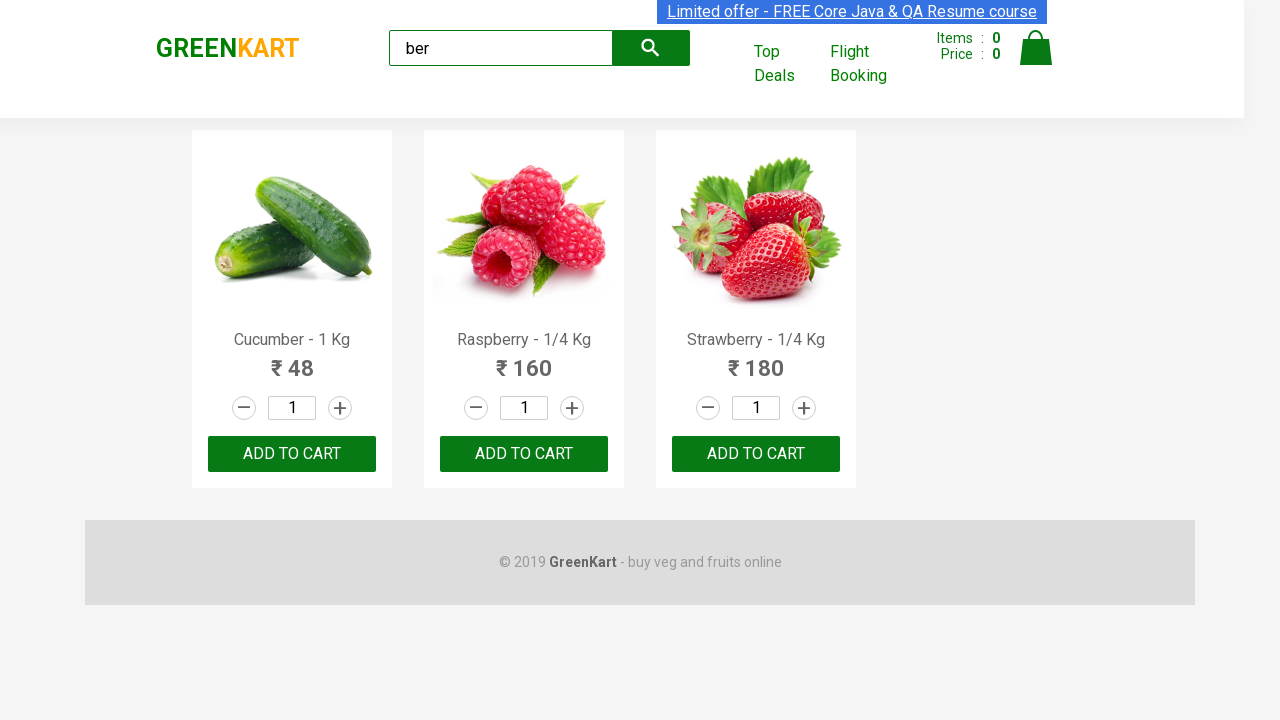

Clicked 'ADD TO CART' button for a product at (292, 454) on xpath=//div[@class='product-action']/button >> nth=0
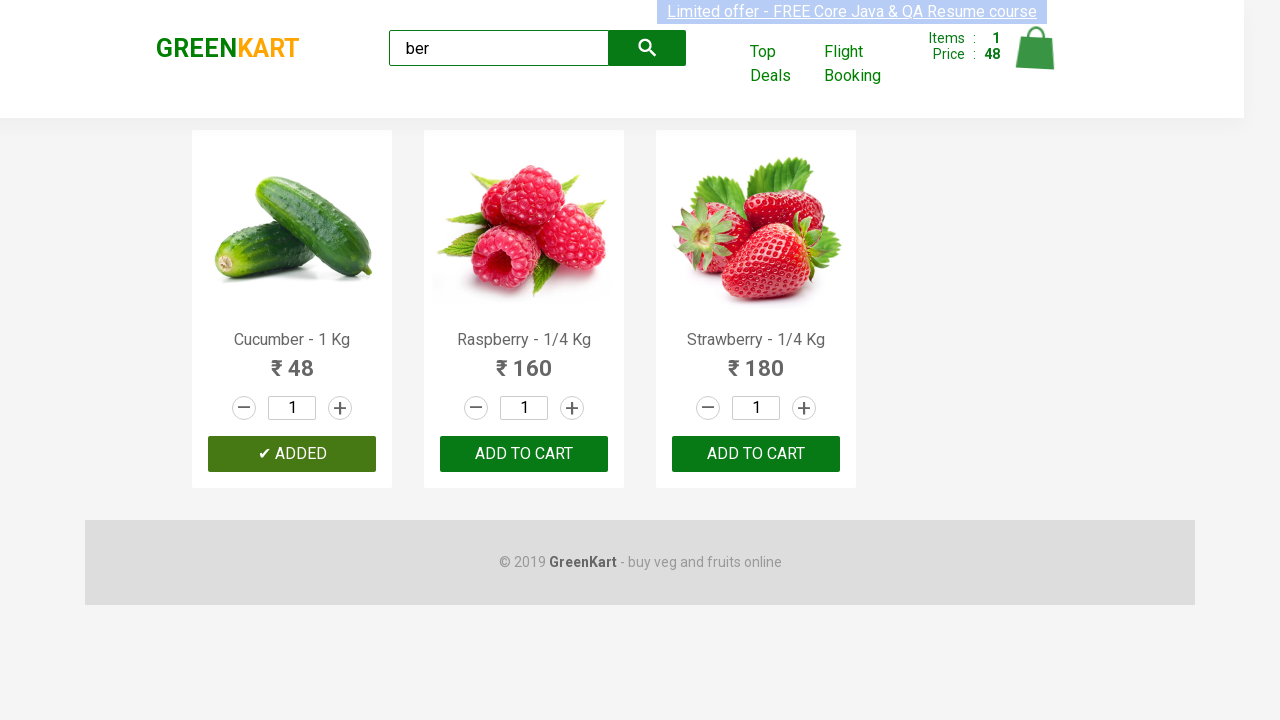

Waited for cart to update after adding product
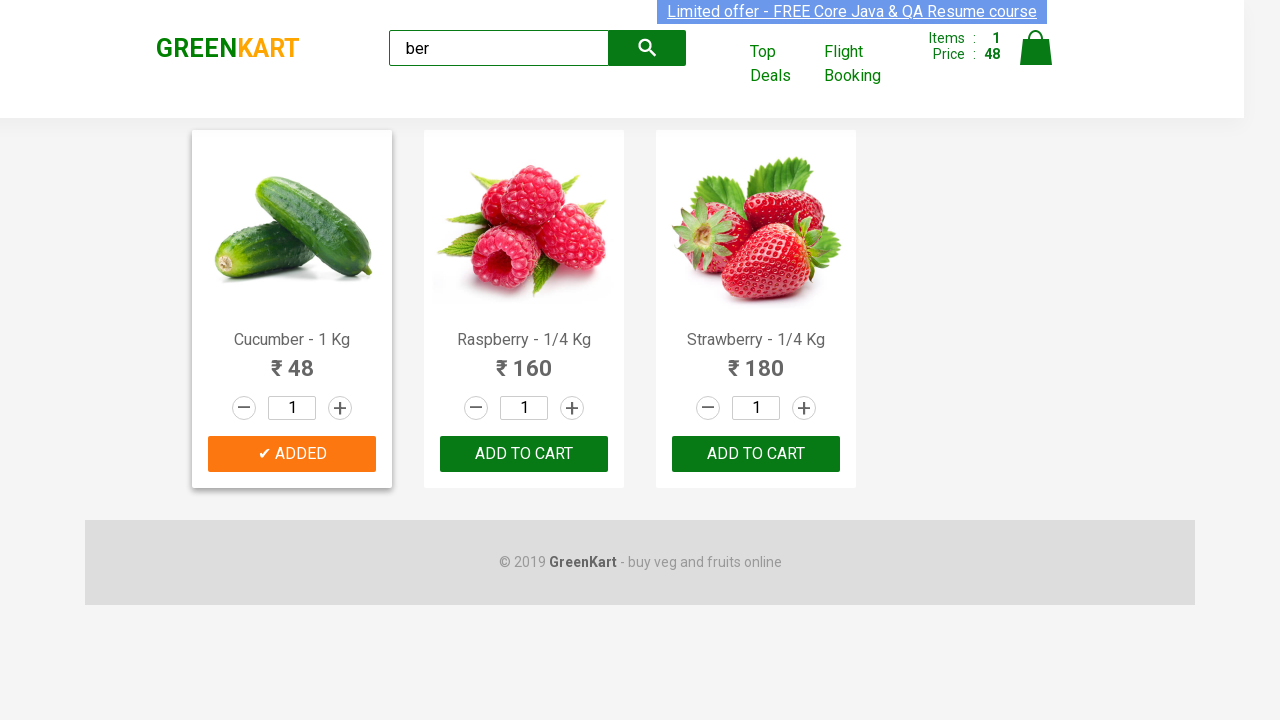

Clicked 'ADD TO CART' button for a product at (524, 454) on xpath=//div[@class='product-action']/button >> nth=1
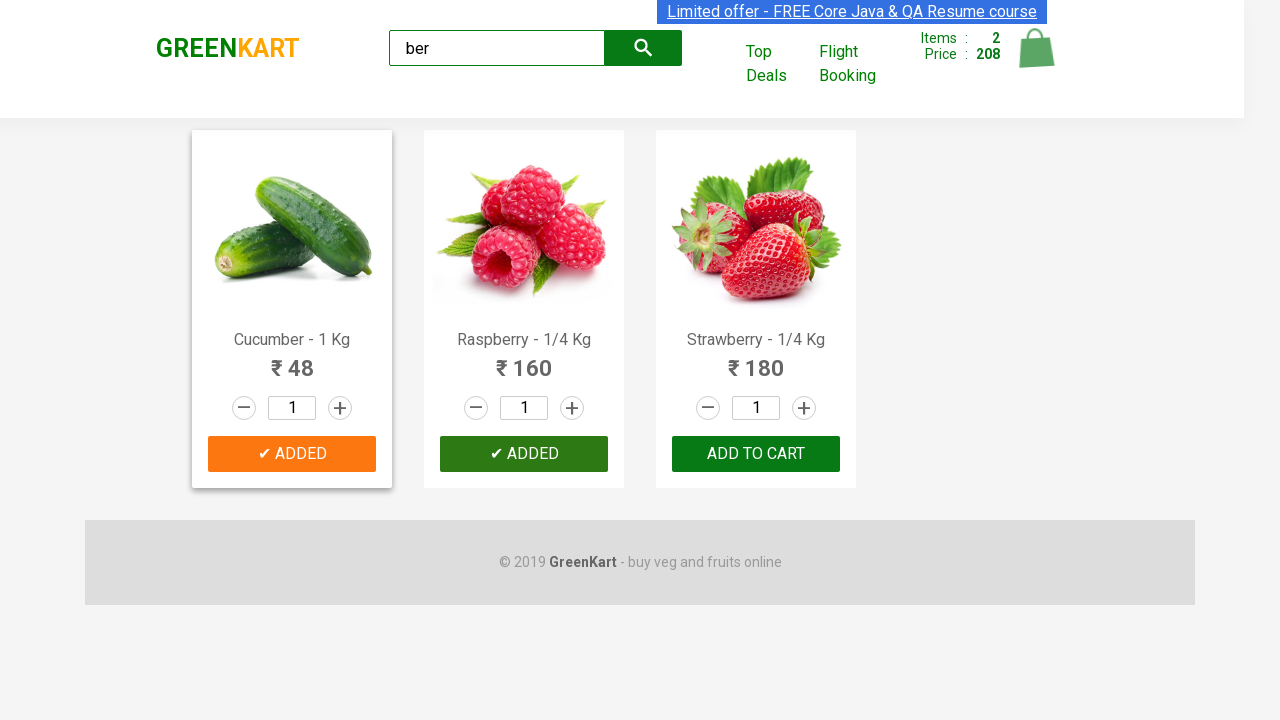

Waited for cart to update after adding product
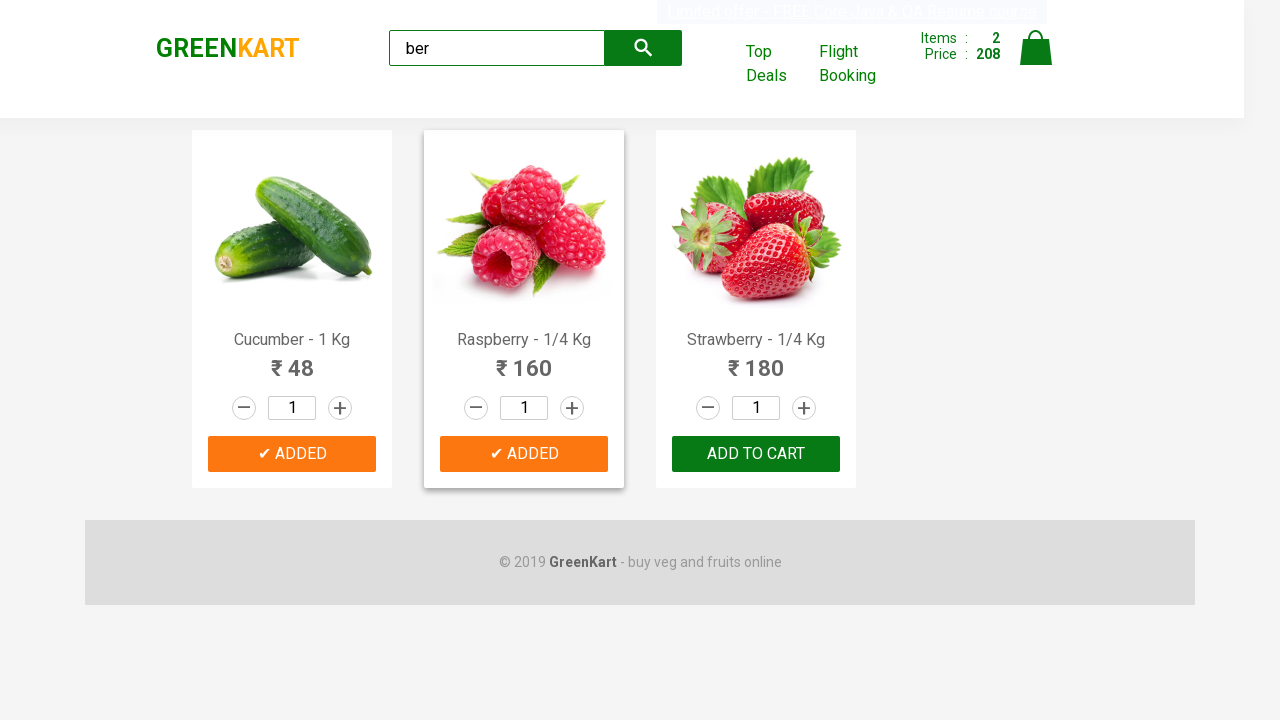

Clicked 'ADD TO CART' button for a product at (756, 454) on xpath=//div[@class='product-action']/button >> nth=2
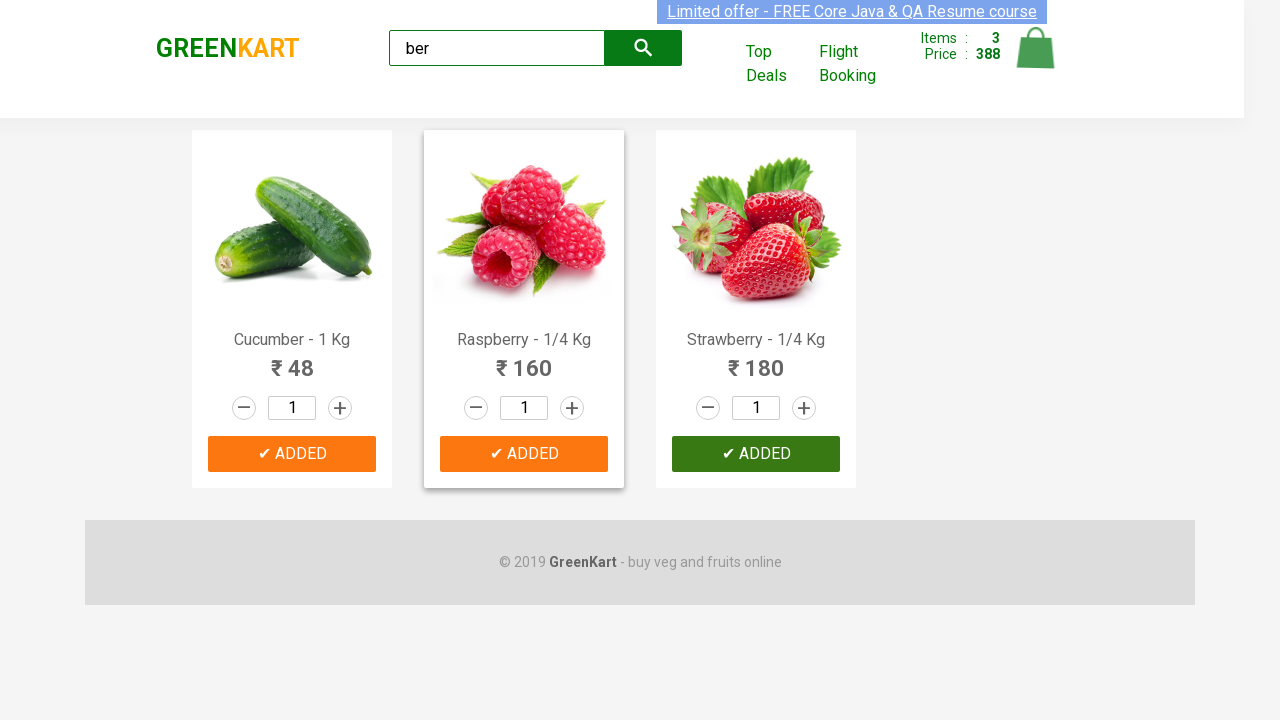

Waited for cart to update after adding product
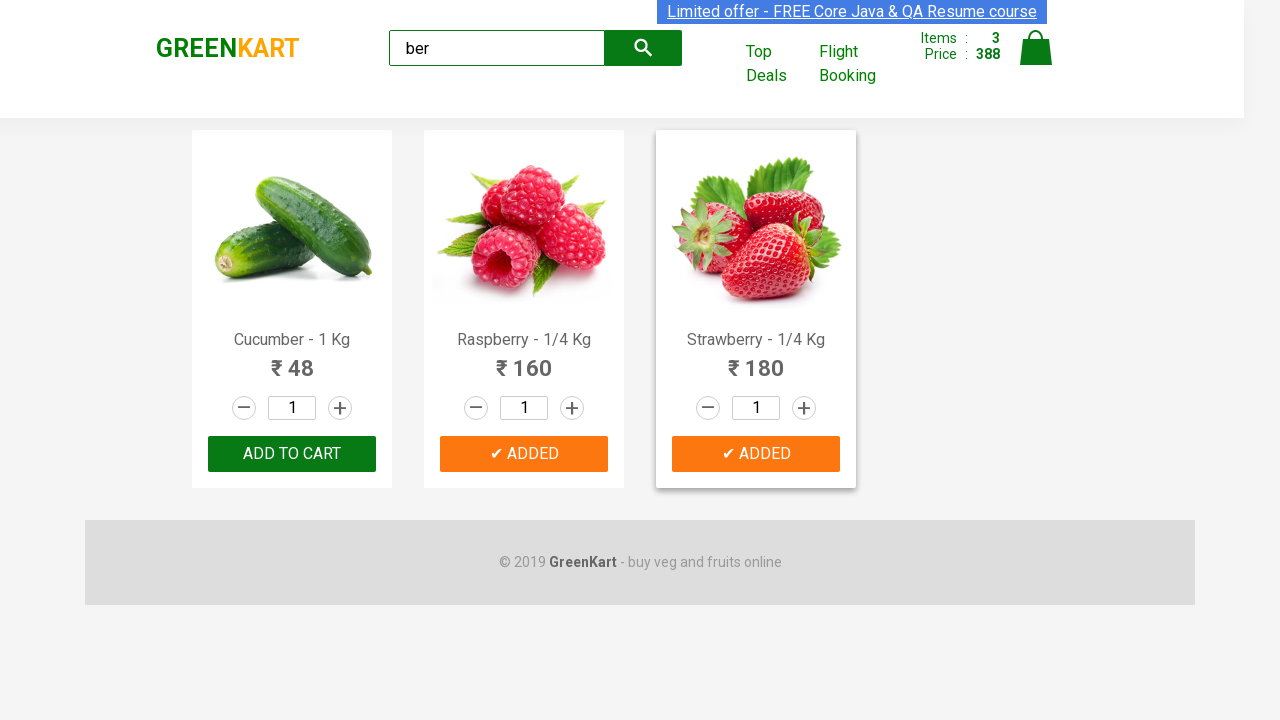

Clicked on cart icon to view shopping cart at (1036, 48) on img[alt='Cart']
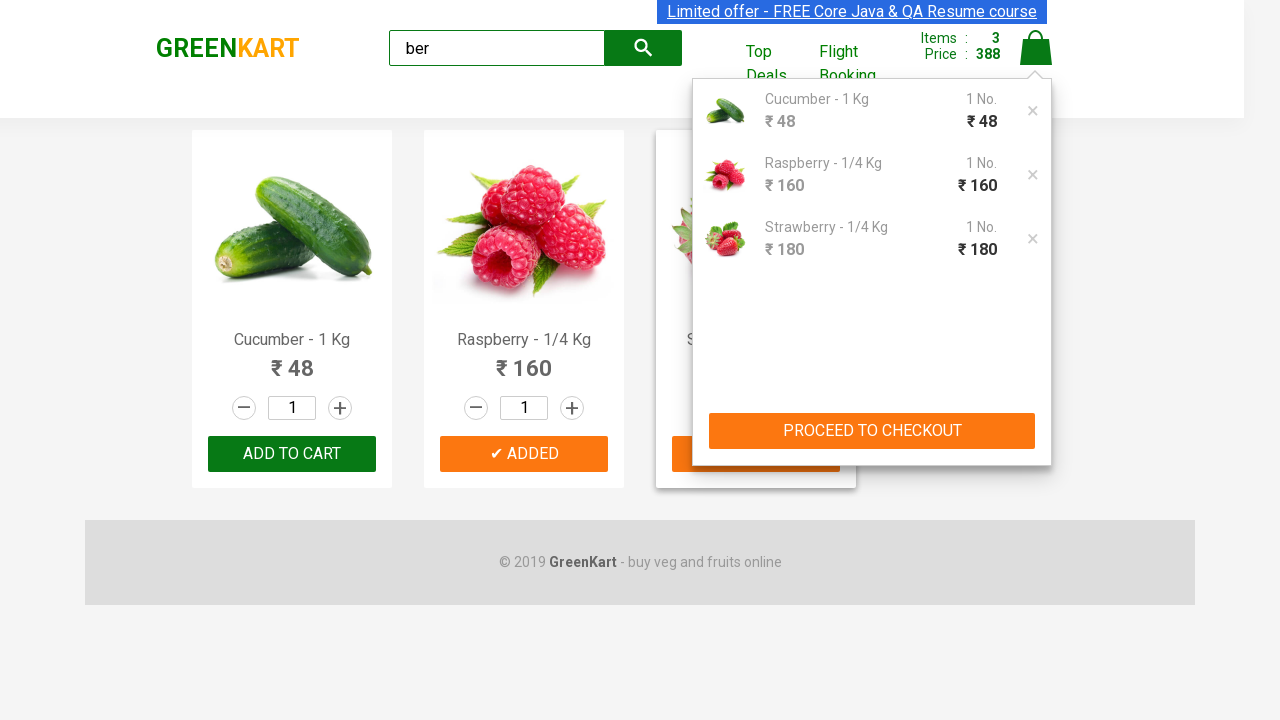

Clicked 'PROCEED TO CHECKOUT' button at (872, 431) on xpath=//button[text()='PROCEED TO CHECKOUT']
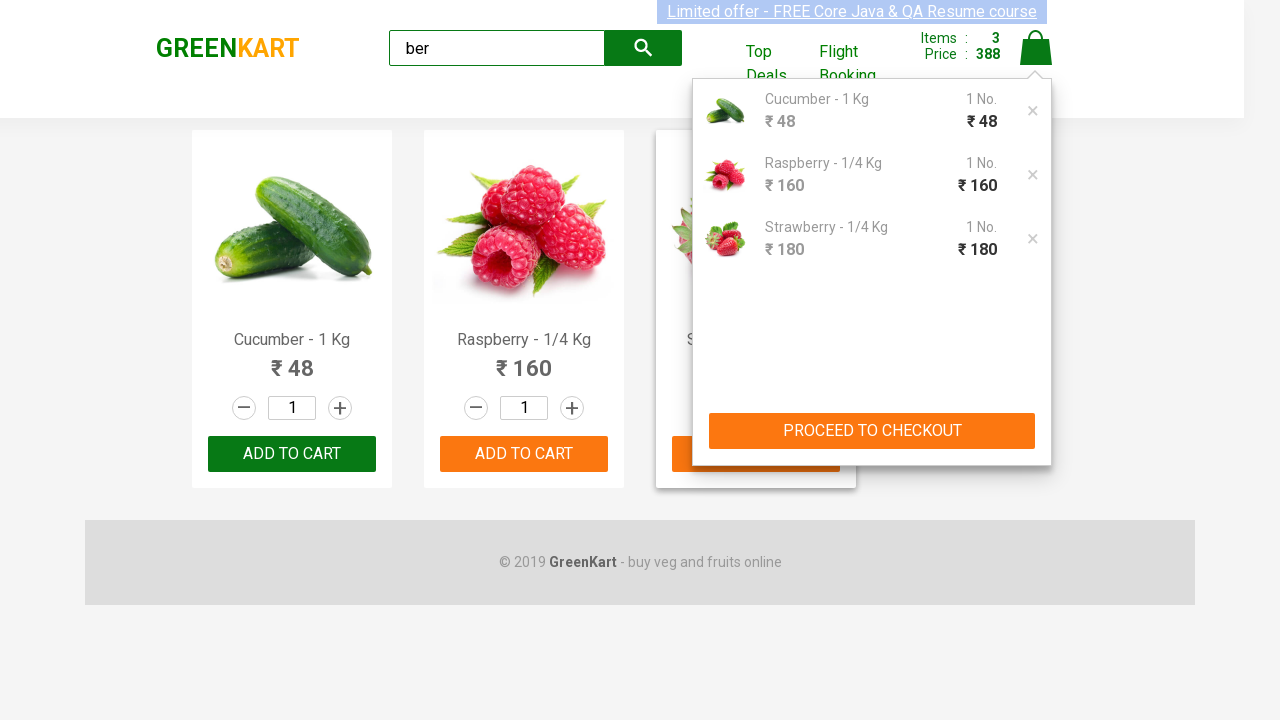

Checkout page loaded with promo code input field
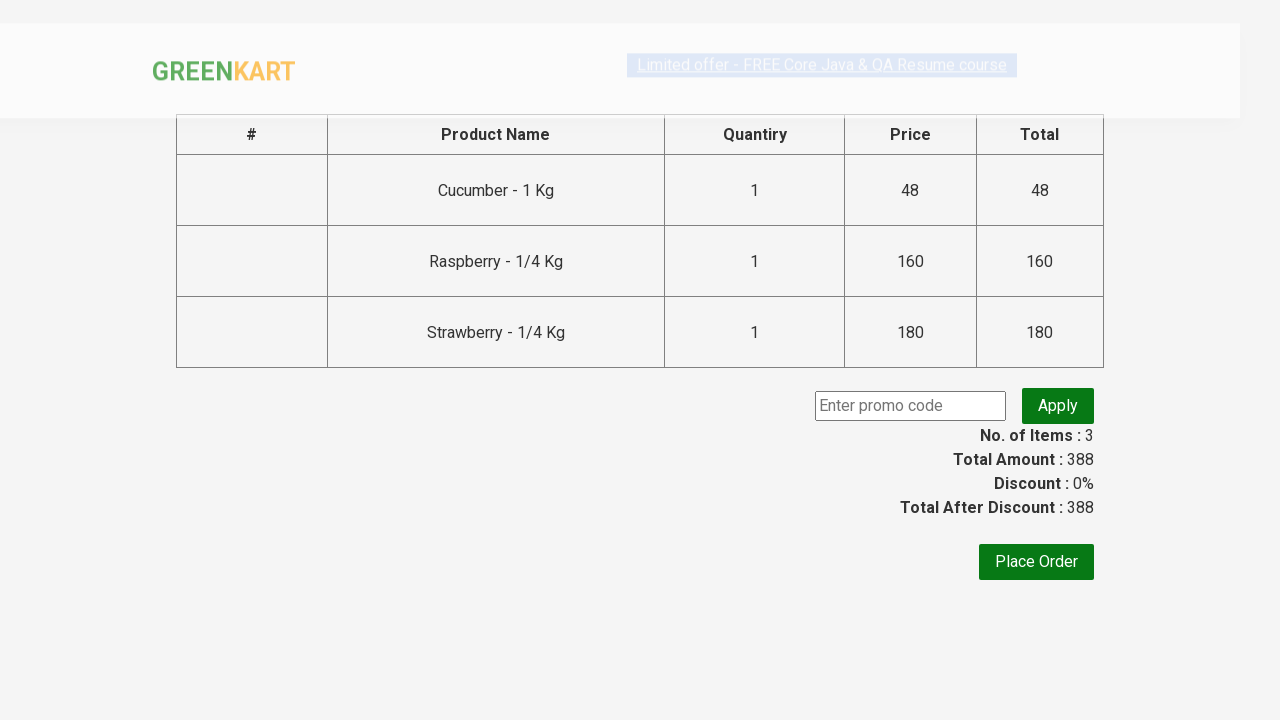

Entered promo code 'rahulshettyacademy' on input.promoCode
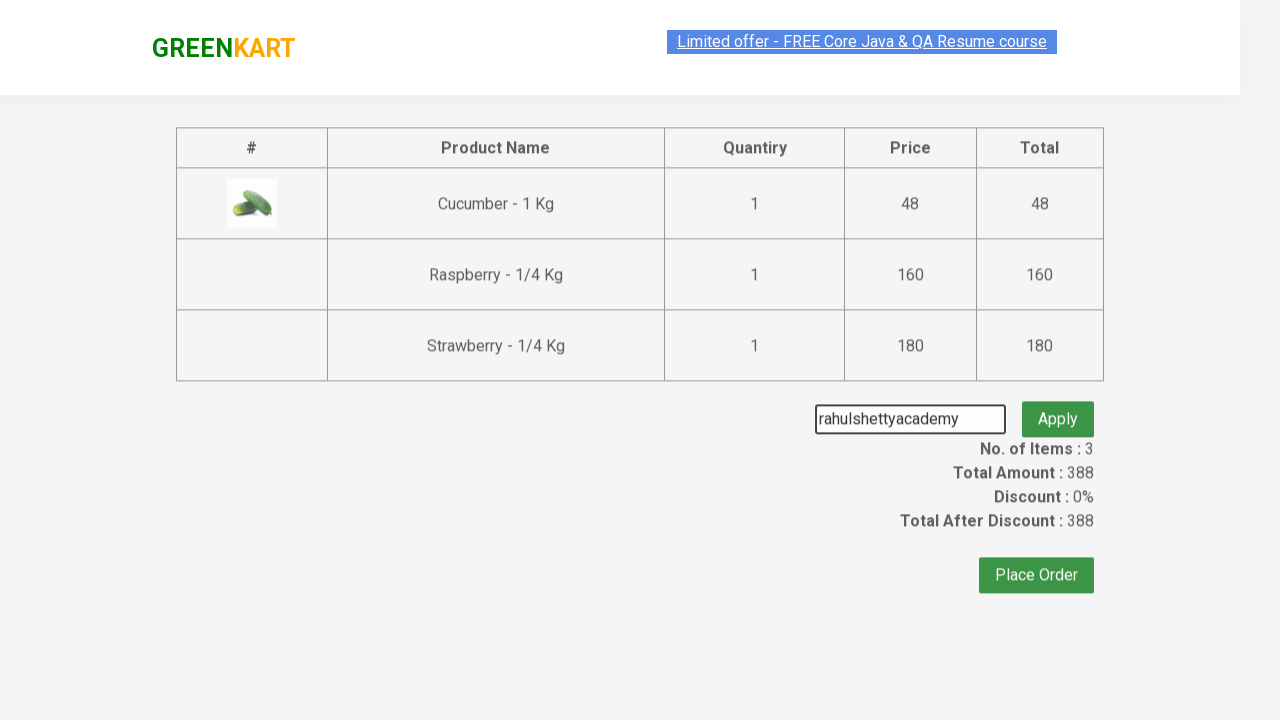

Clicked 'Apply' button to apply promo code at (1058, 406) on button.promoBtn
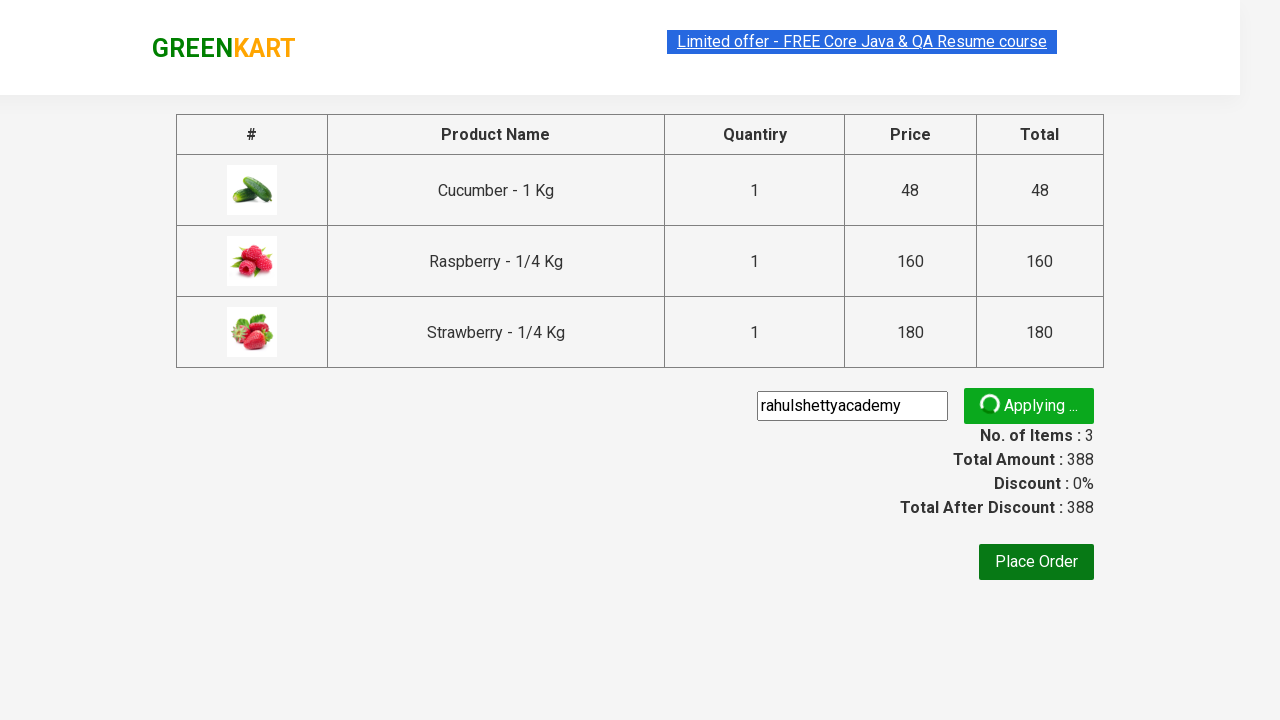

Promo discount information appeared, confirming successful application of discount
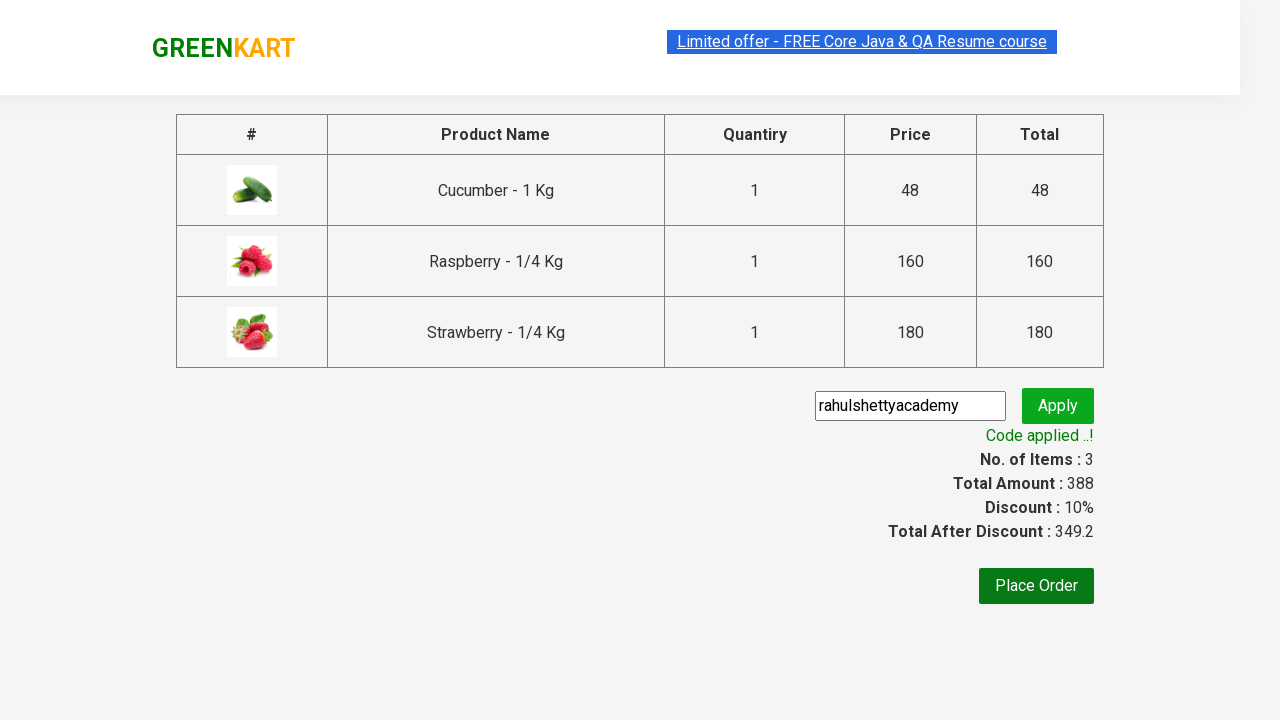

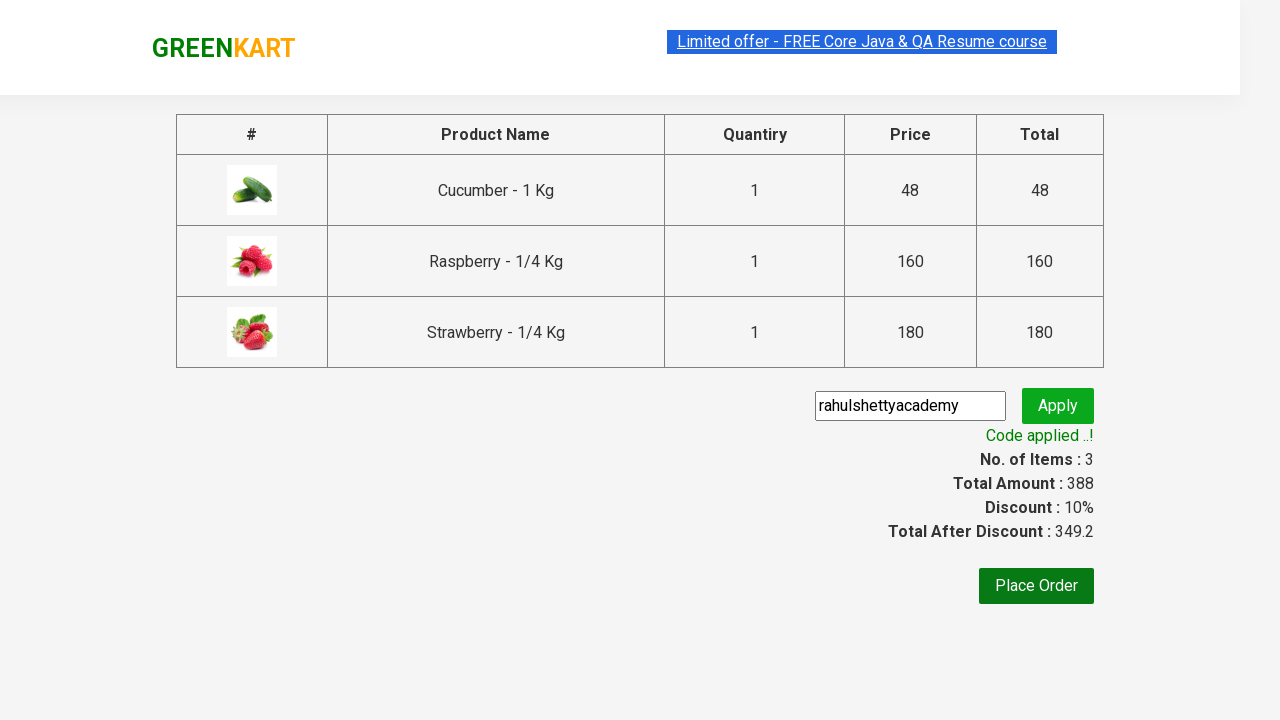